Tests that the login form displays an error message when both username and password fields are left empty

Starting URL: https://www.saucedemo.com/

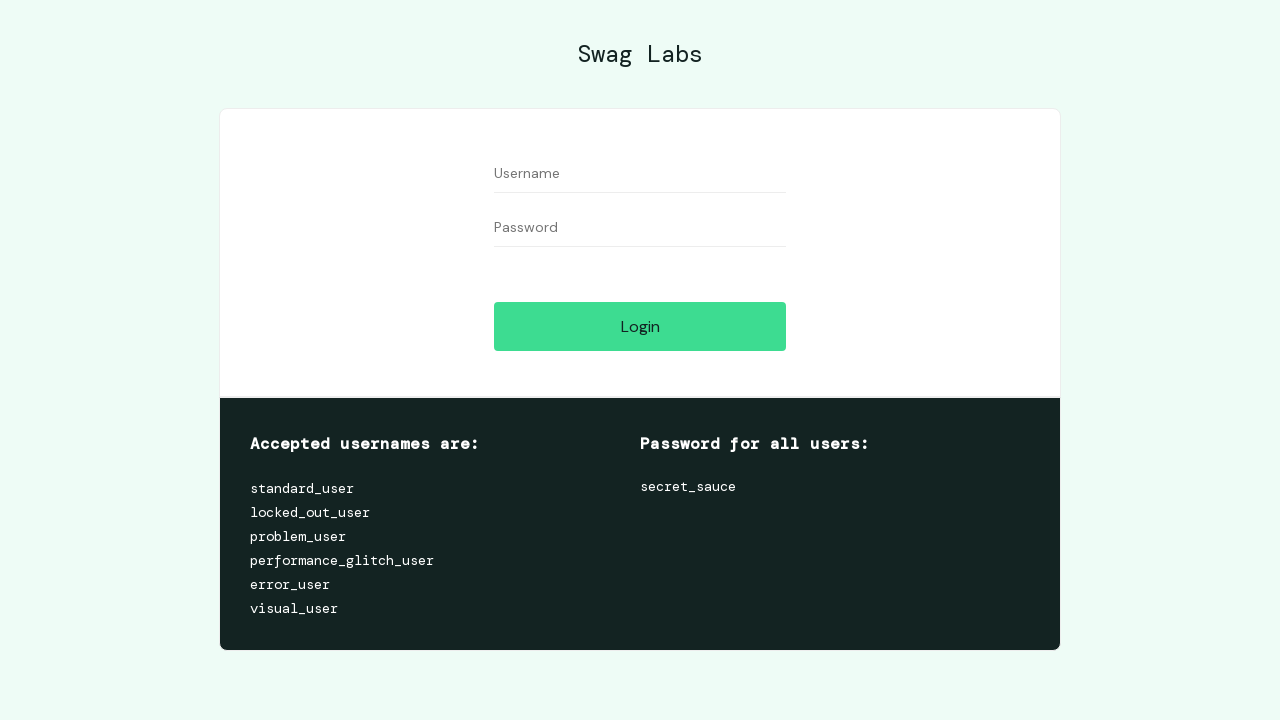

Clicked login button without filling username and password fields at (640, 326) on [name='login-button']
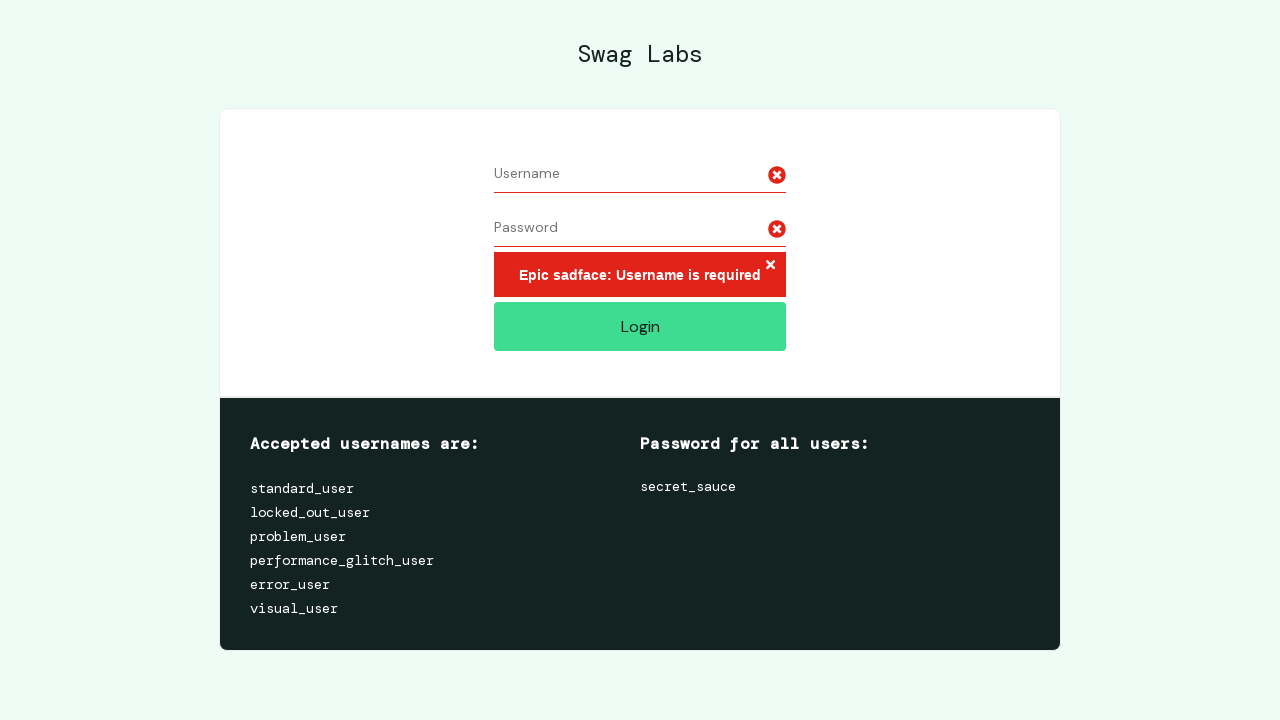

Error message displayed when attempting login with empty fields
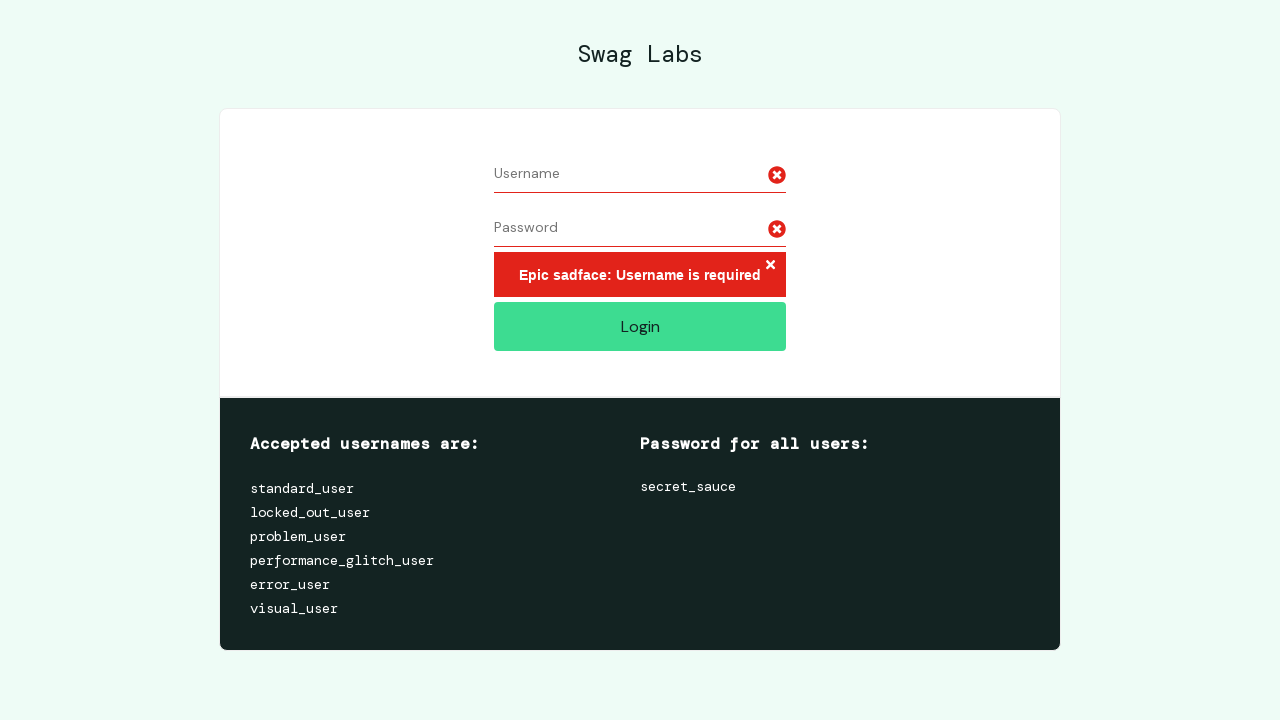

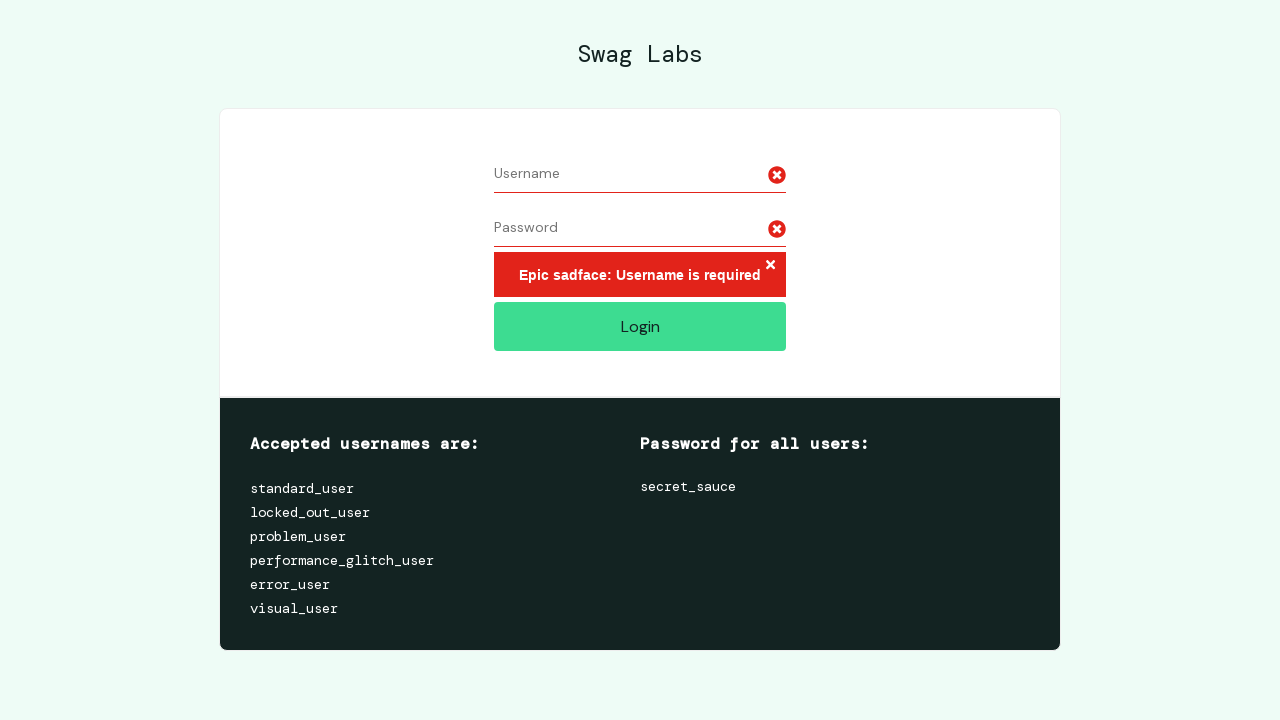